Tests jQuery UI interactions including drag-and-drop functionality on a draggable element, resizing an element by dragging its handle, and sliding a slider element horizontally.

Starting URL: https://jqueryui.com/droppable/

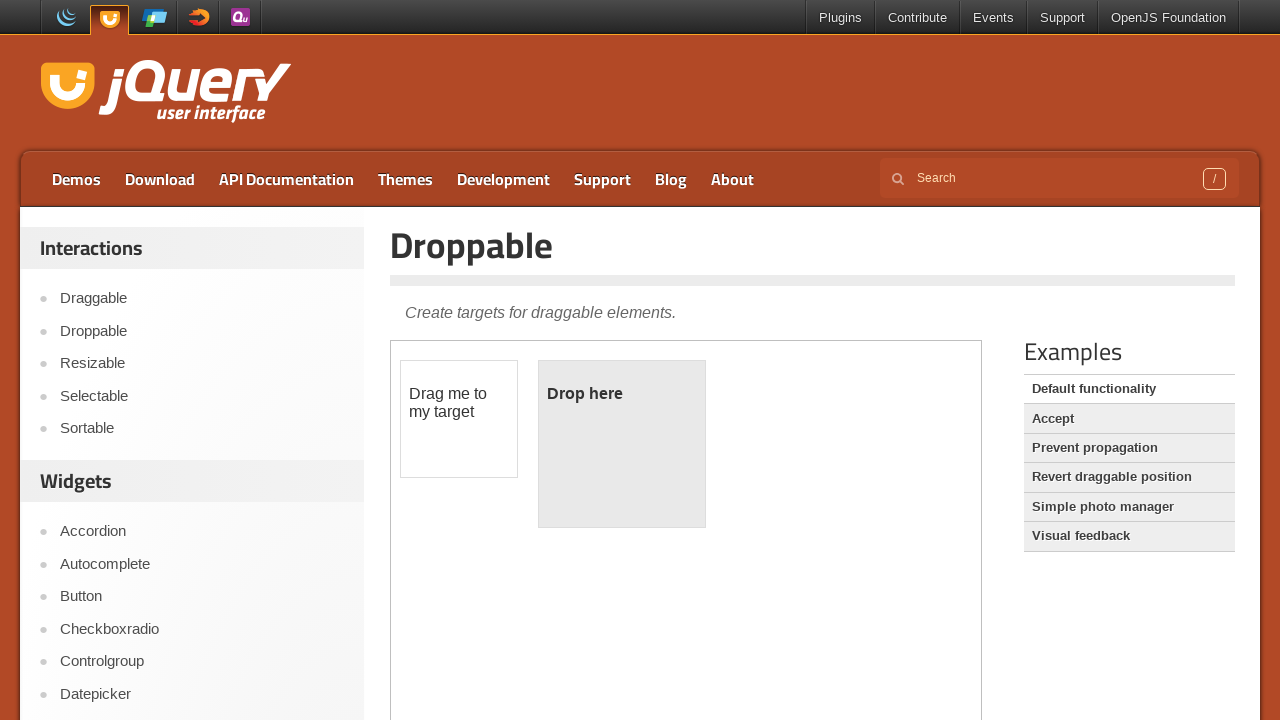

Switched to iframe containing drag-drop elements
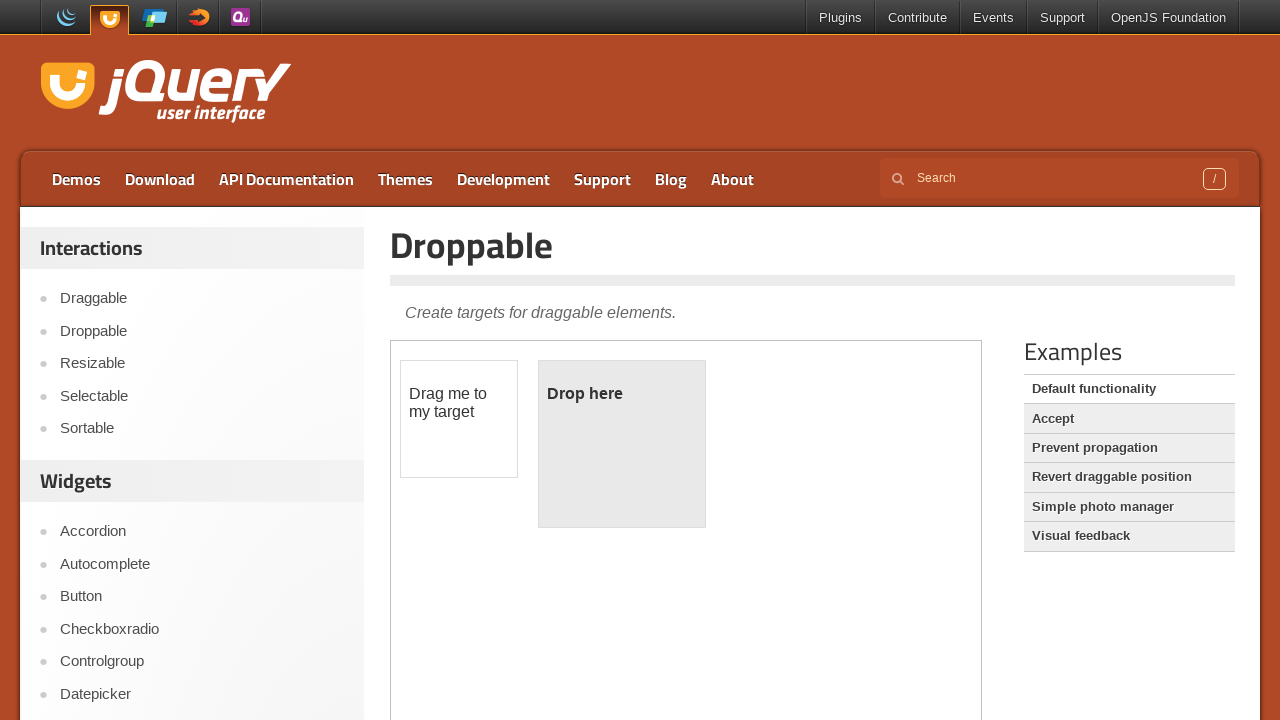

Located draggable and droppable elements
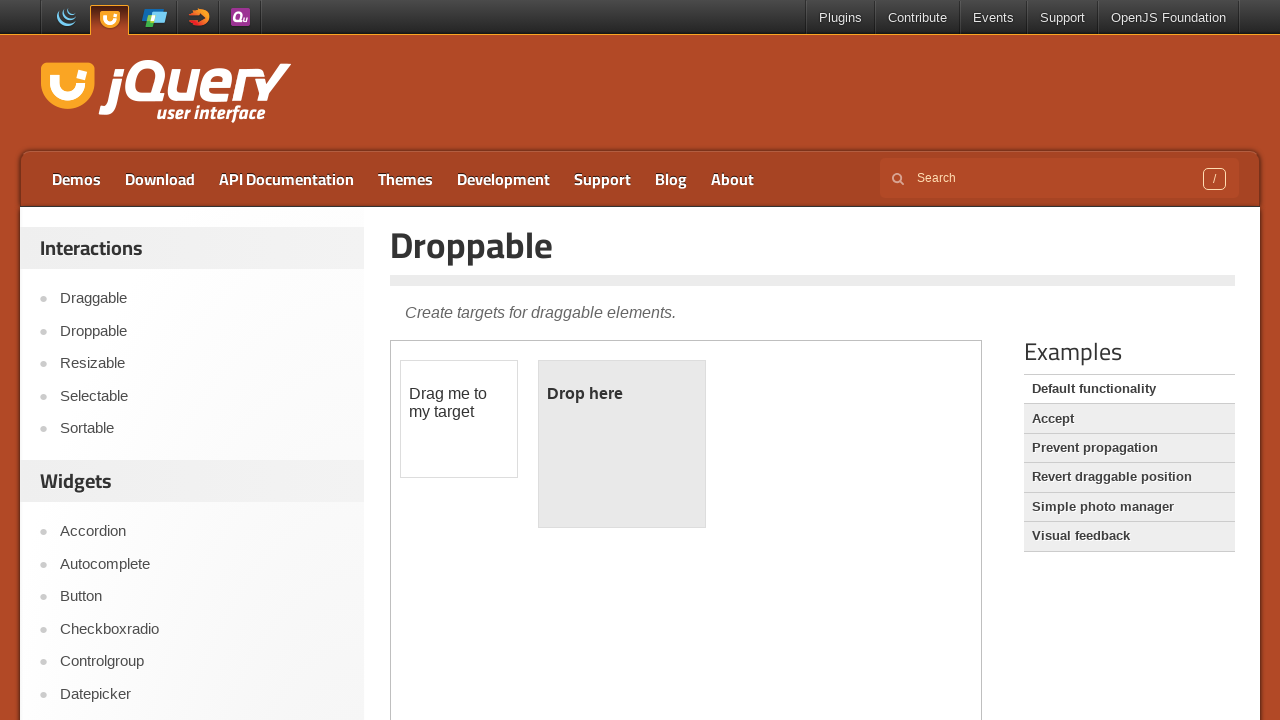

Performed drag and drop from draggable to droppable element at (622, 444)
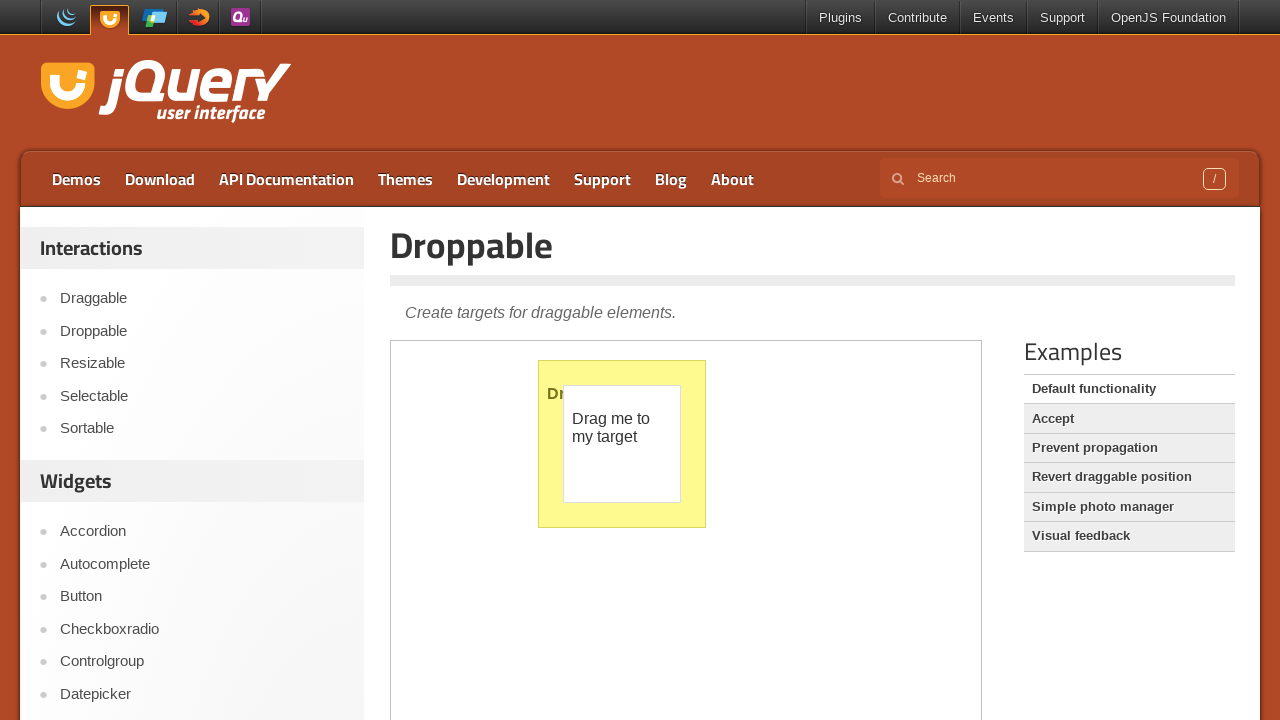

Navigated to jQuery UI resizable demo
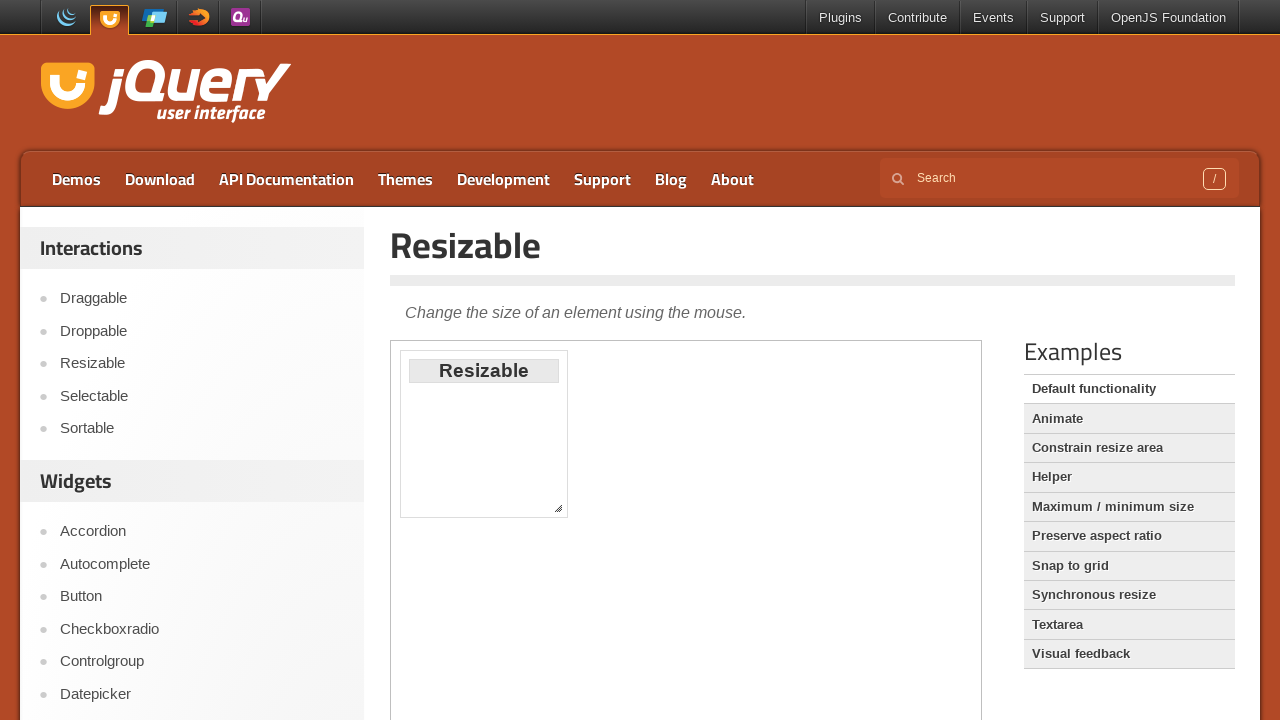

Switched to iframe containing resizable element
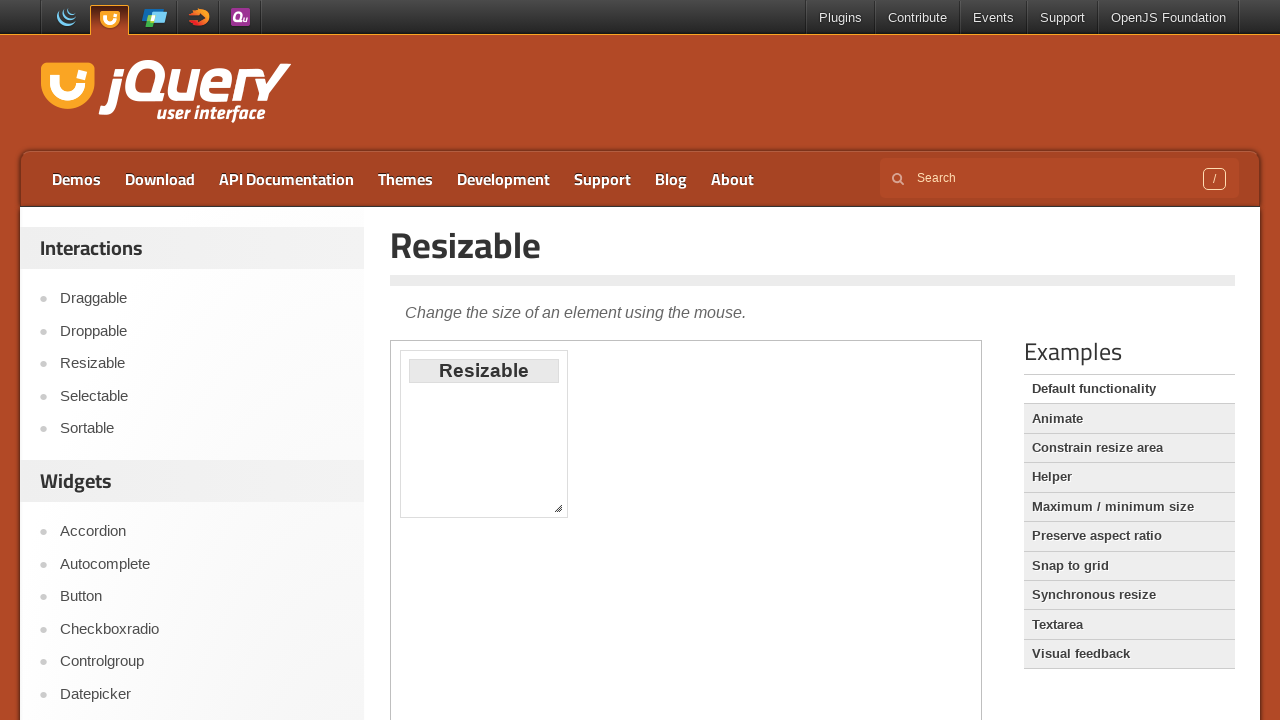

Located resize handle element
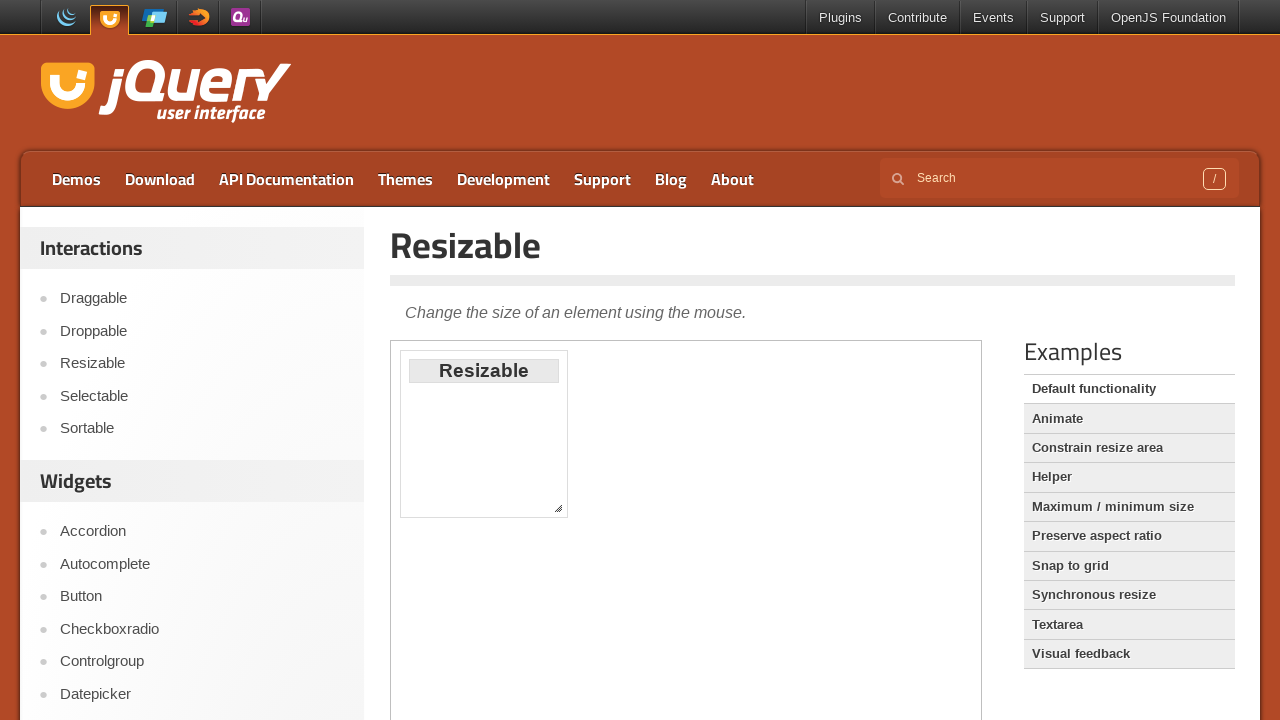

Moved mouse to resize handle position at (558, 508)
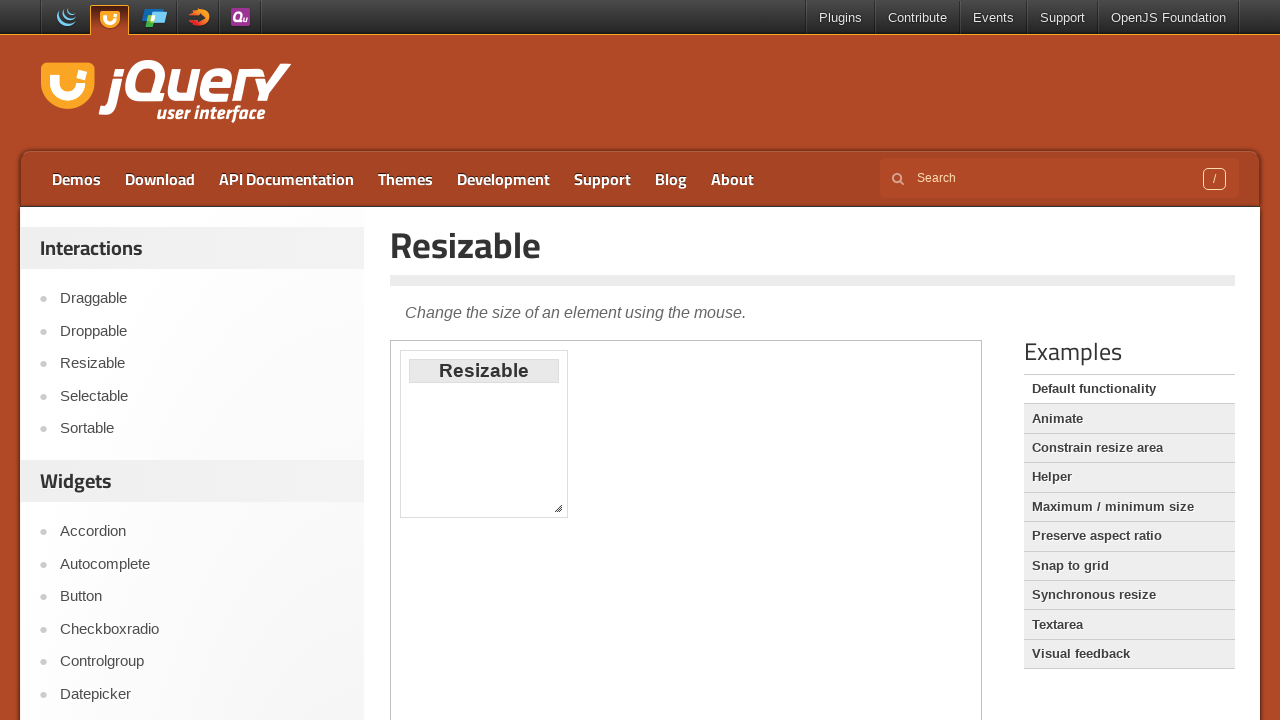

Pressed mouse button down on resize handle at (558, 508)
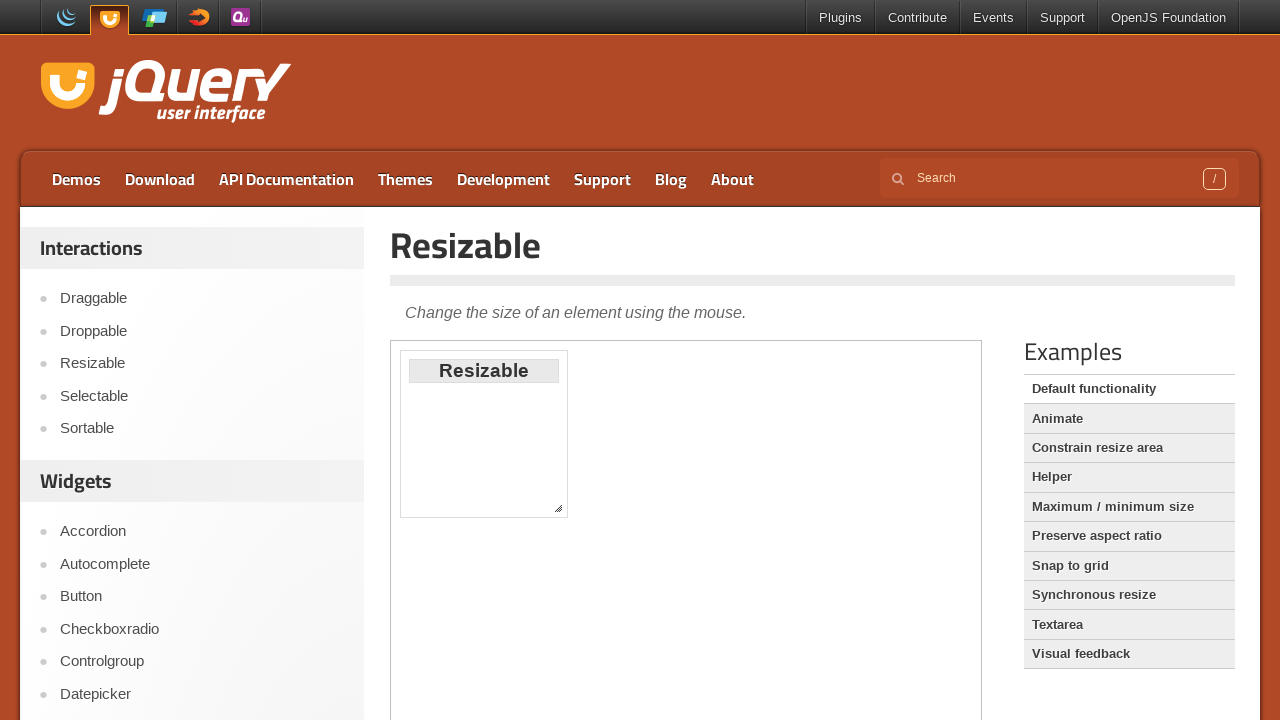

Dragged resize handle to new position (100px right, 50px down) at (658, 558)
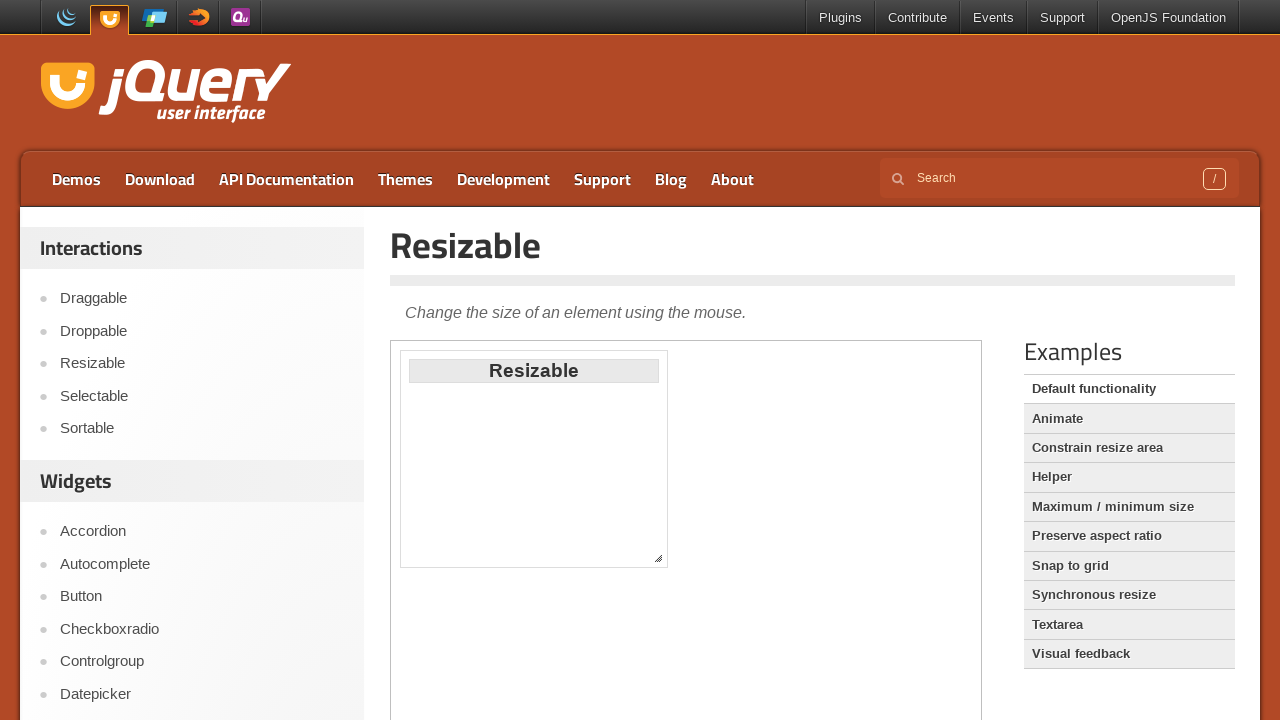

Released mouse button to complete element resize at (658, 558)
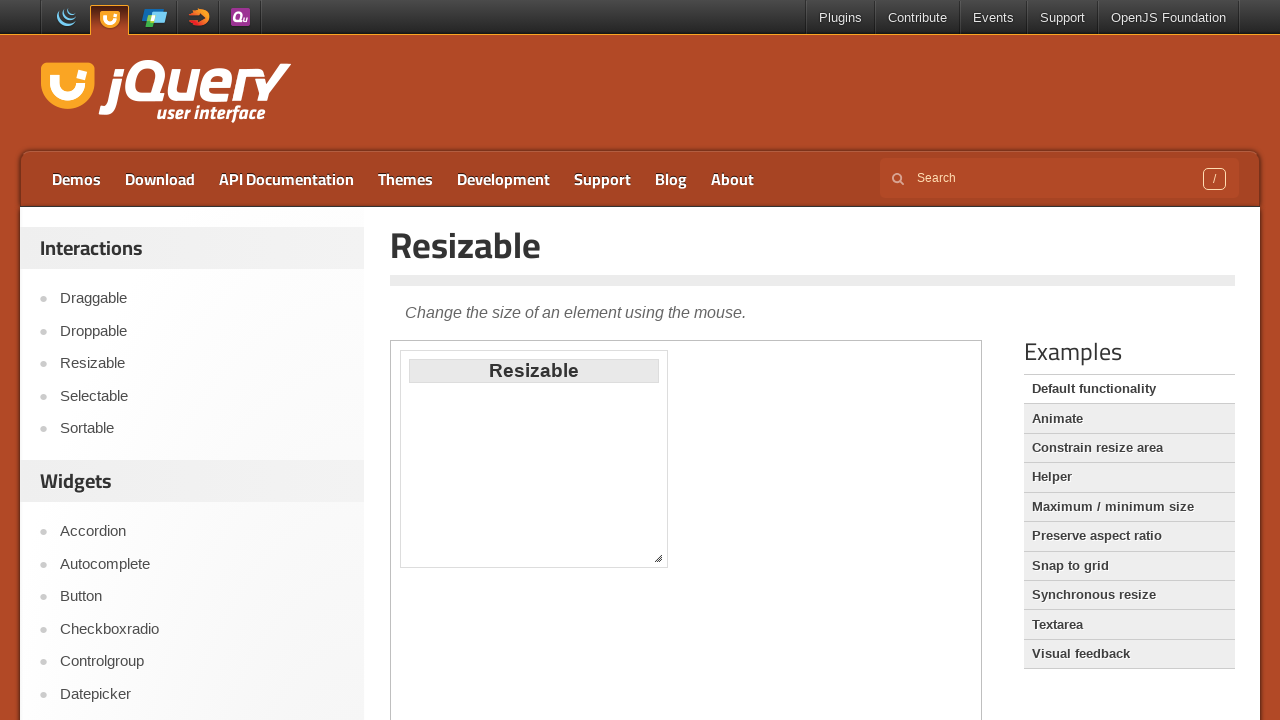

Navigated to jQuery UI slider demo
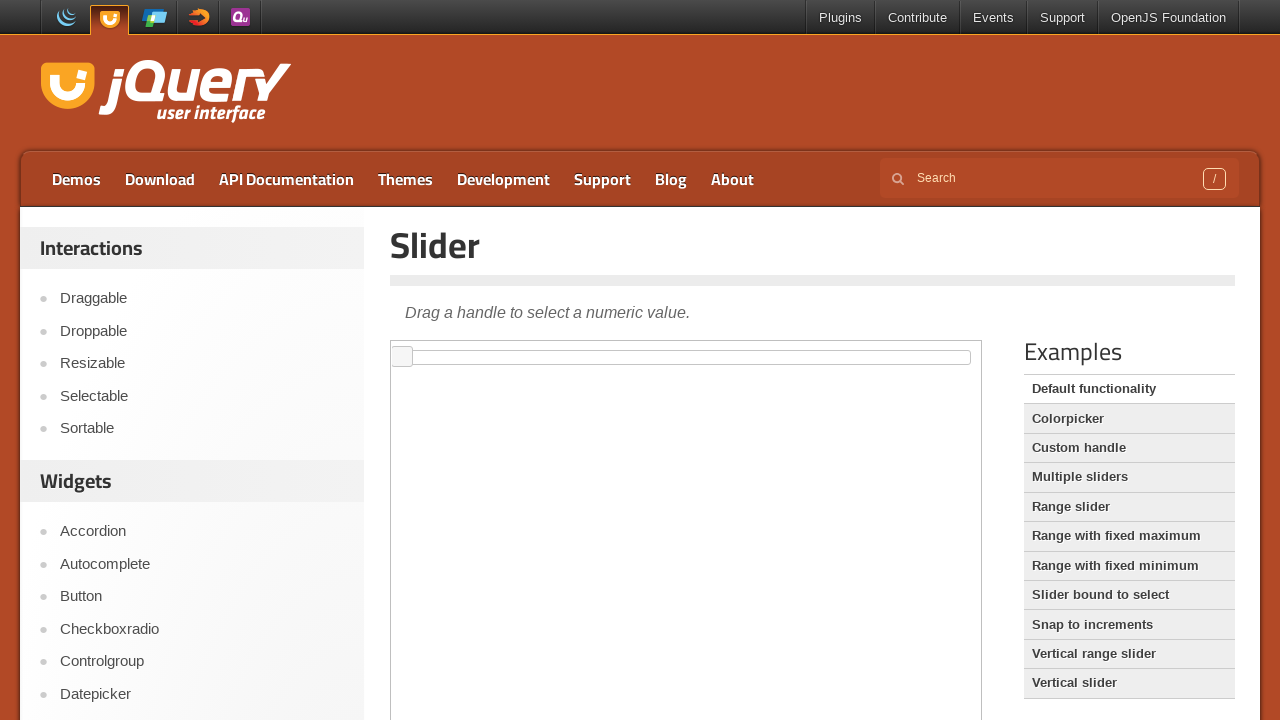

Switched to iframe containing slider element
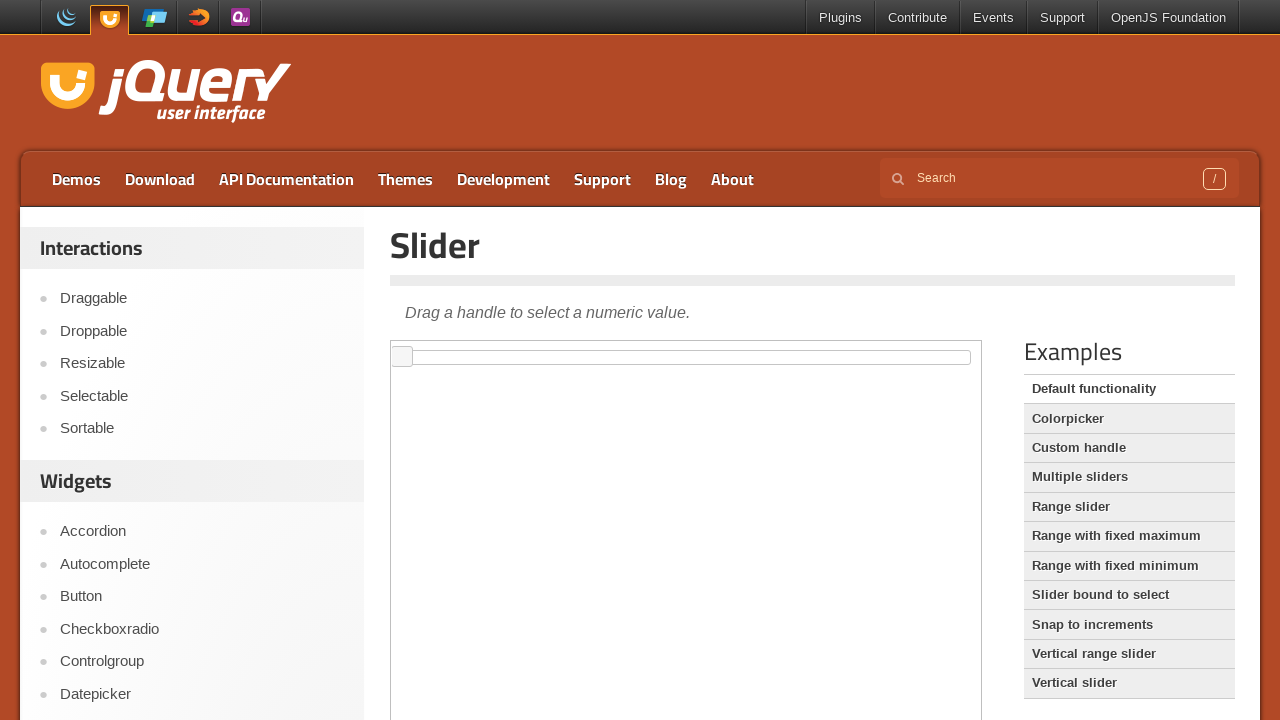

Located slider handle element
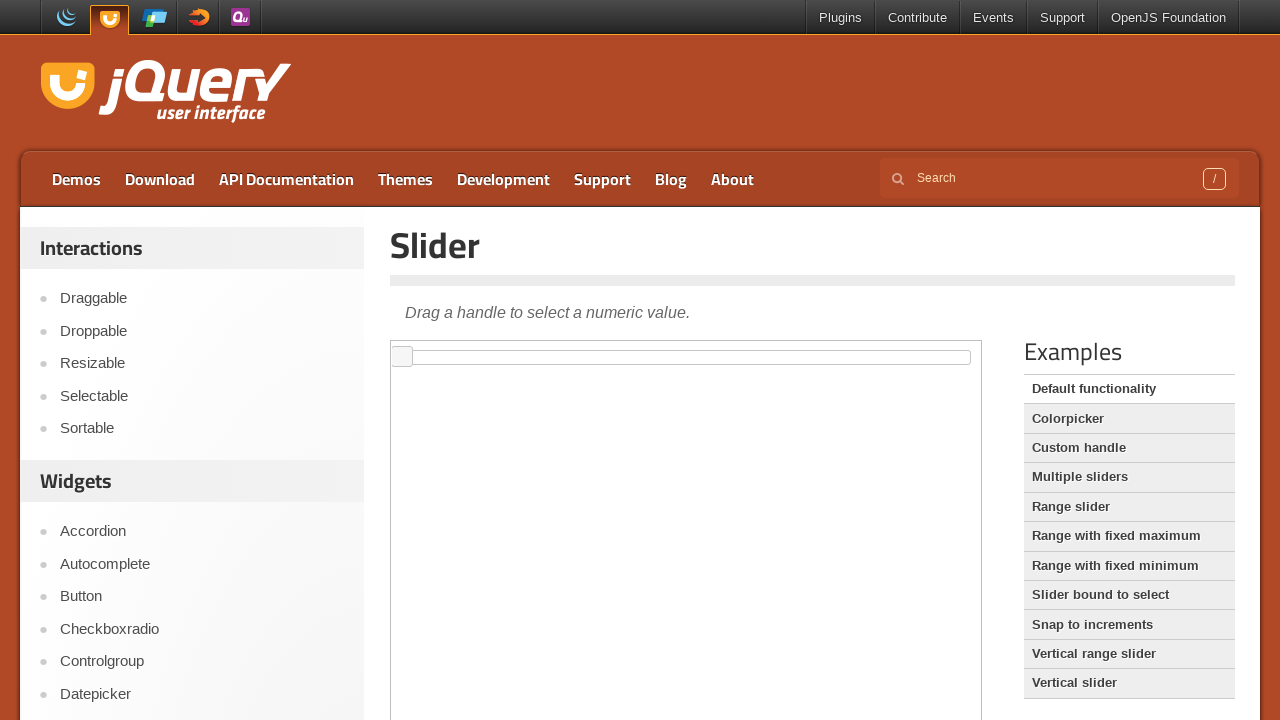

Moved mouse to slider handle position at (402, 357)
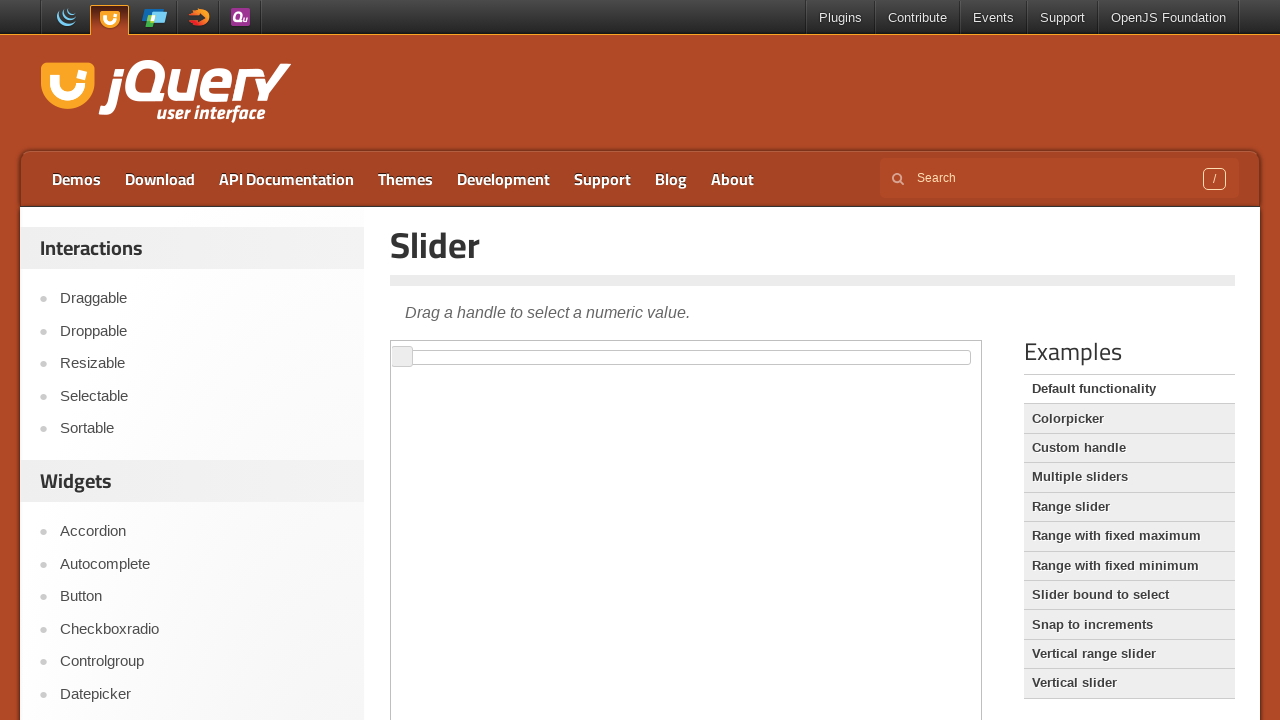

Pressed mouse button down on slider handle at (402, 357)
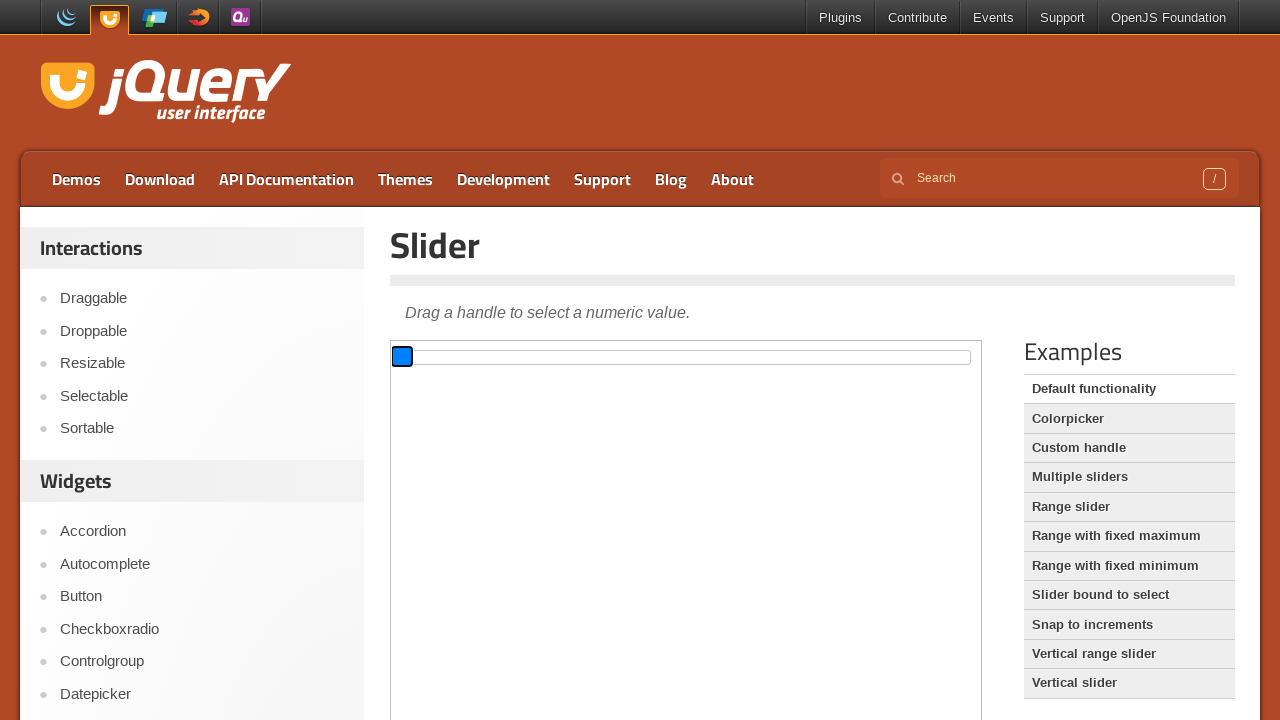

Dragged slider handle horizontally 100px to the right at (502, 357)
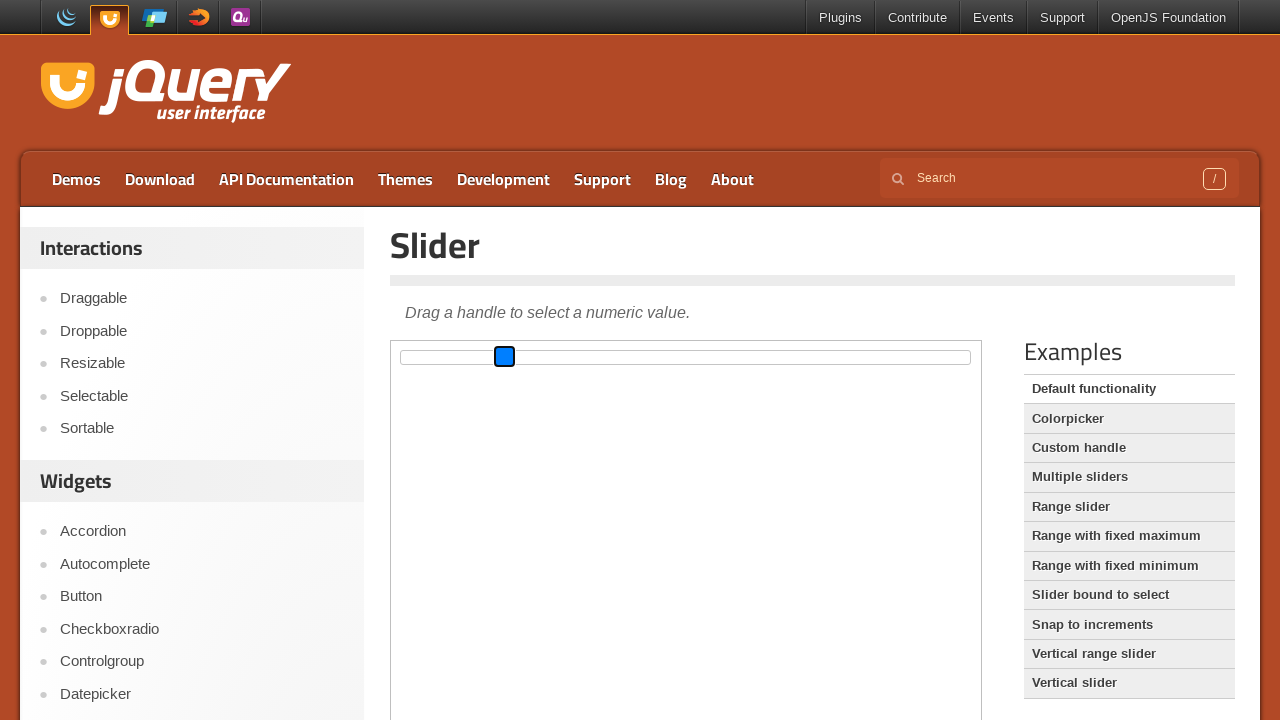

Released mouse button to complete slider movement at (502, 357)
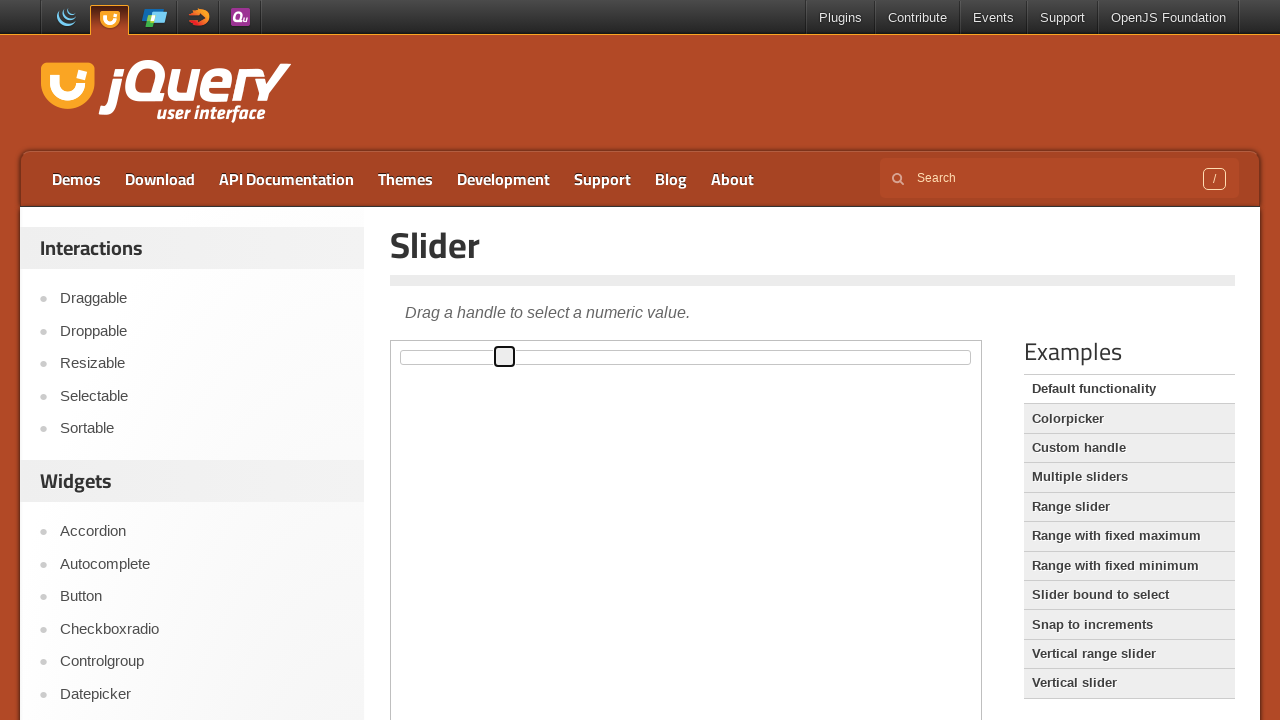

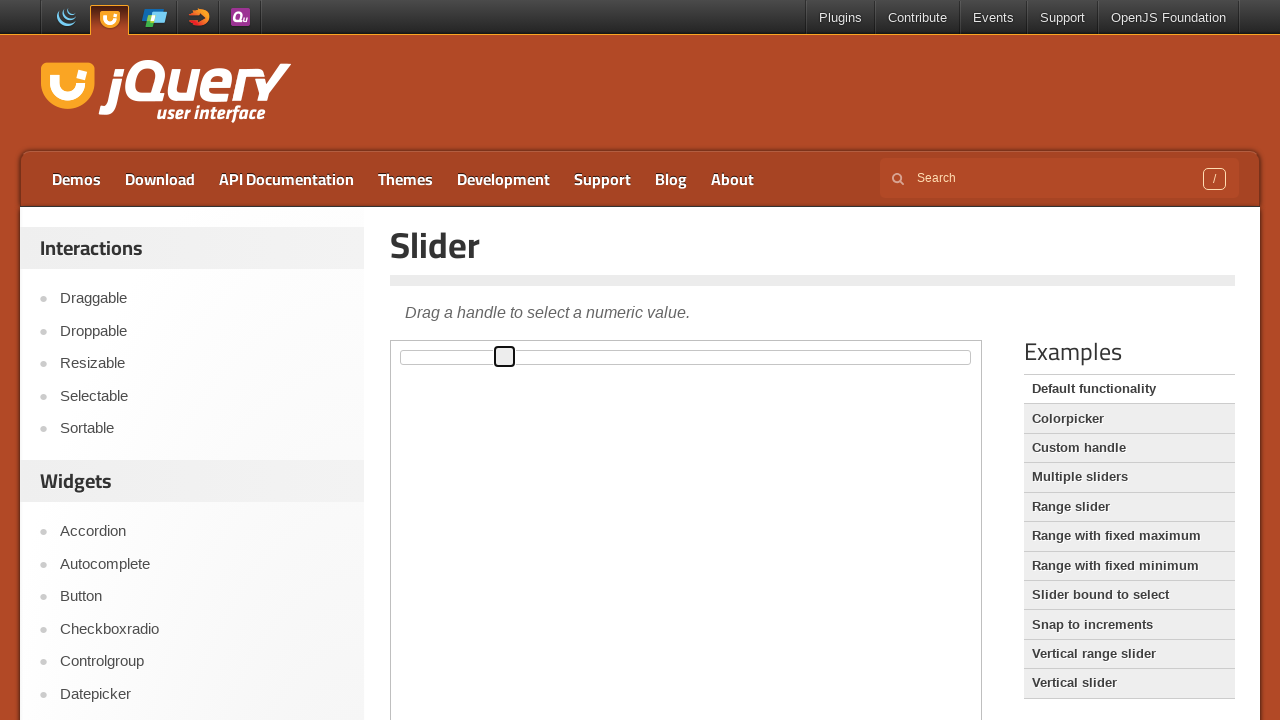